Tests alert dialog handling by triggering an alert within an iframe and dismissing it

Starting URL: https://www.w3schools.com/jsref/tryit.asp?filename=tryjsref_alert

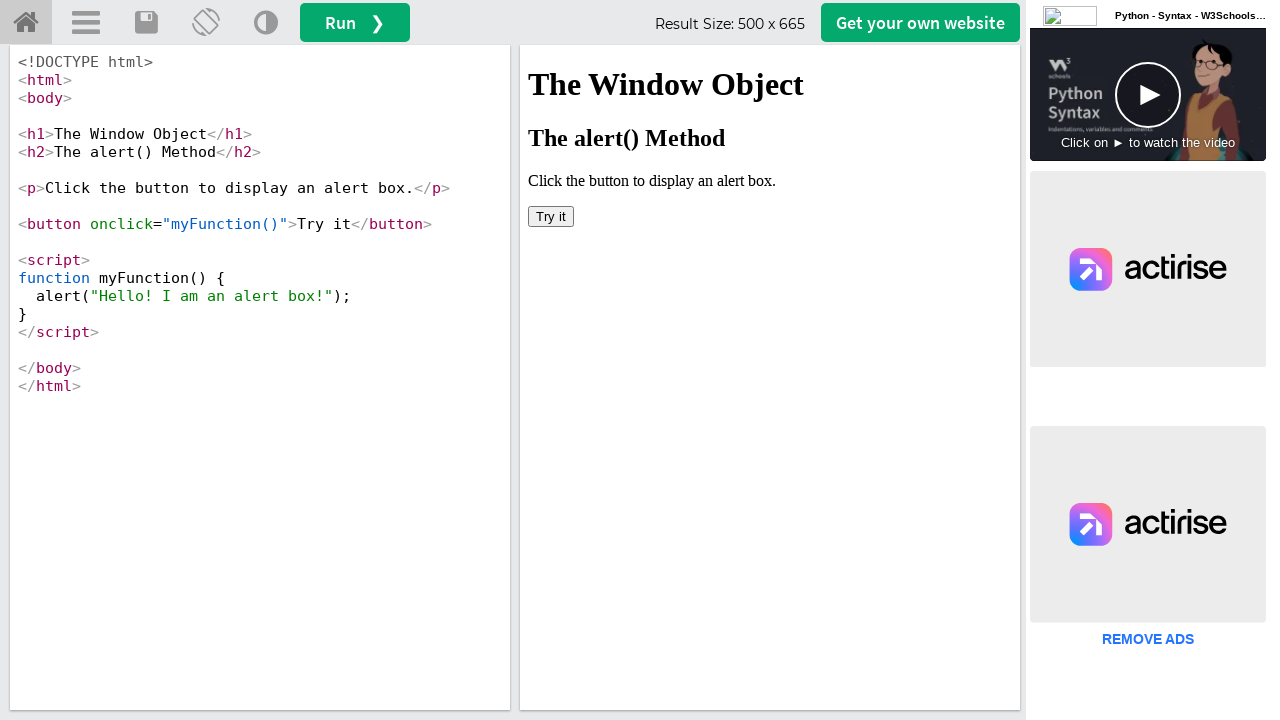

Located iframe with name 'iframeResult'
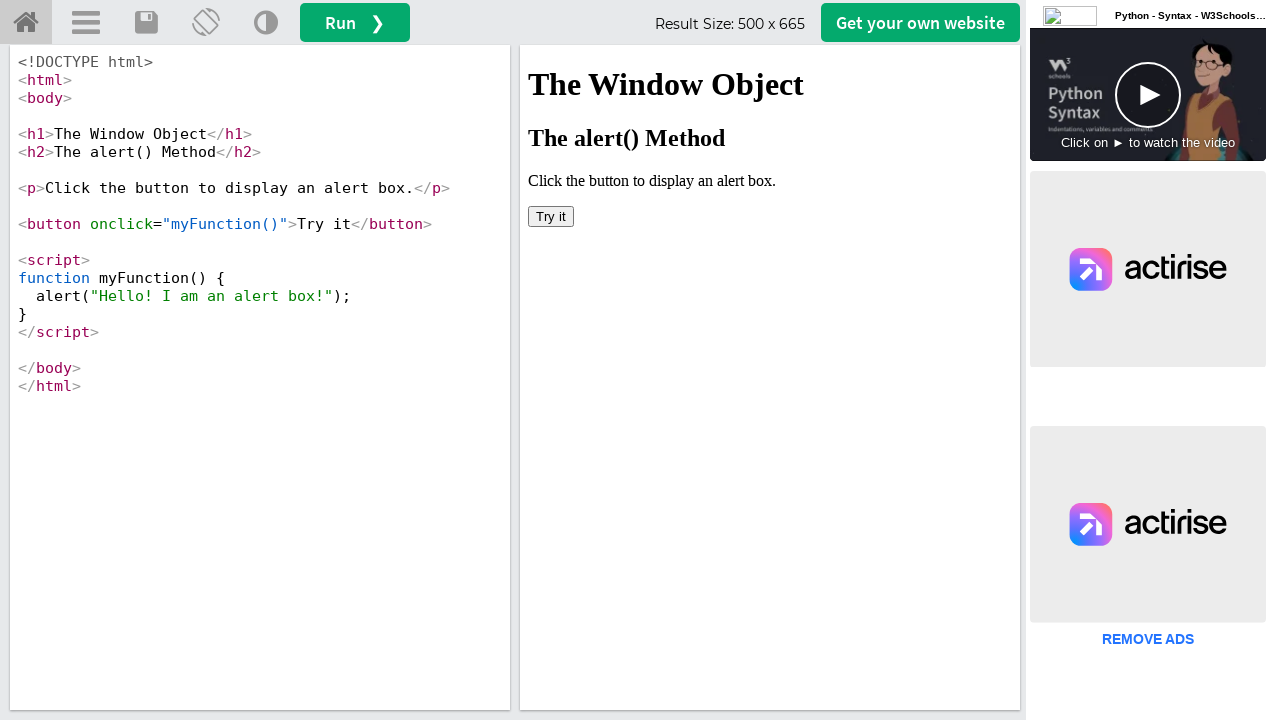

Clicked 'Try it' button to trigger alert dialog at (551, 216) on iframe[name='iframeResult'] >> internal:control=enter-frame >> button:has-text('
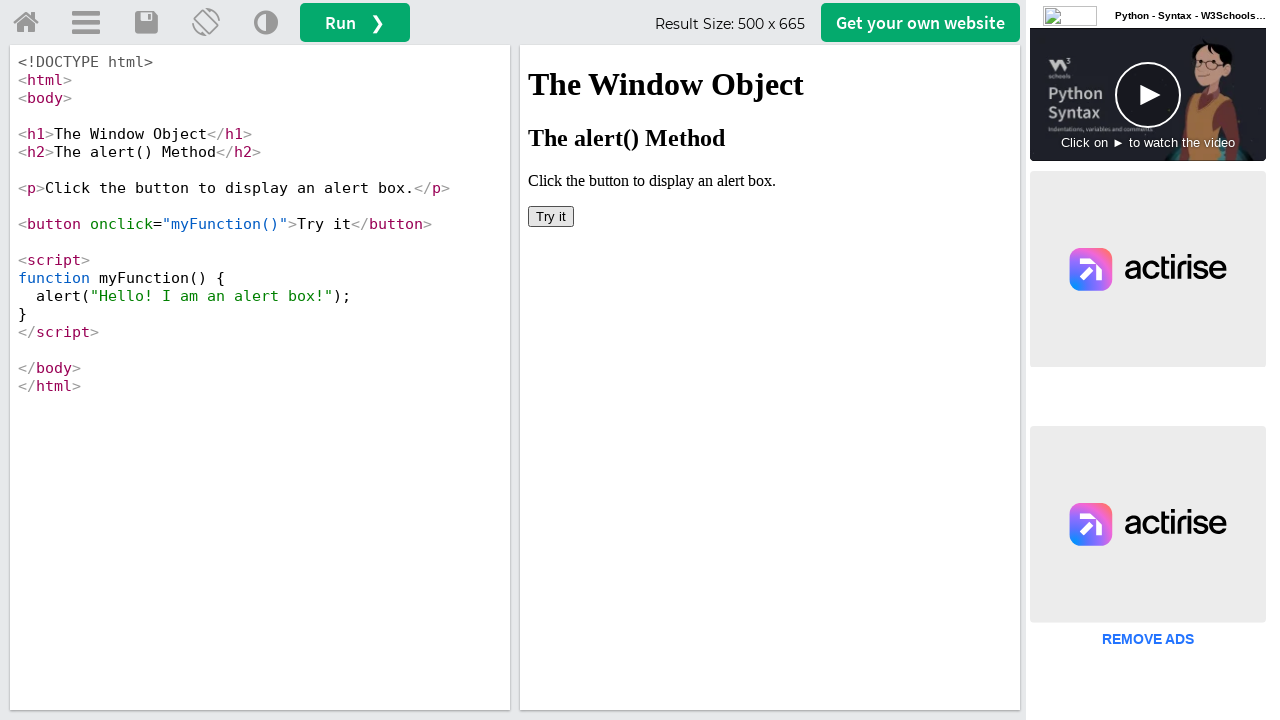

Set up dialog handler to dismiss alert
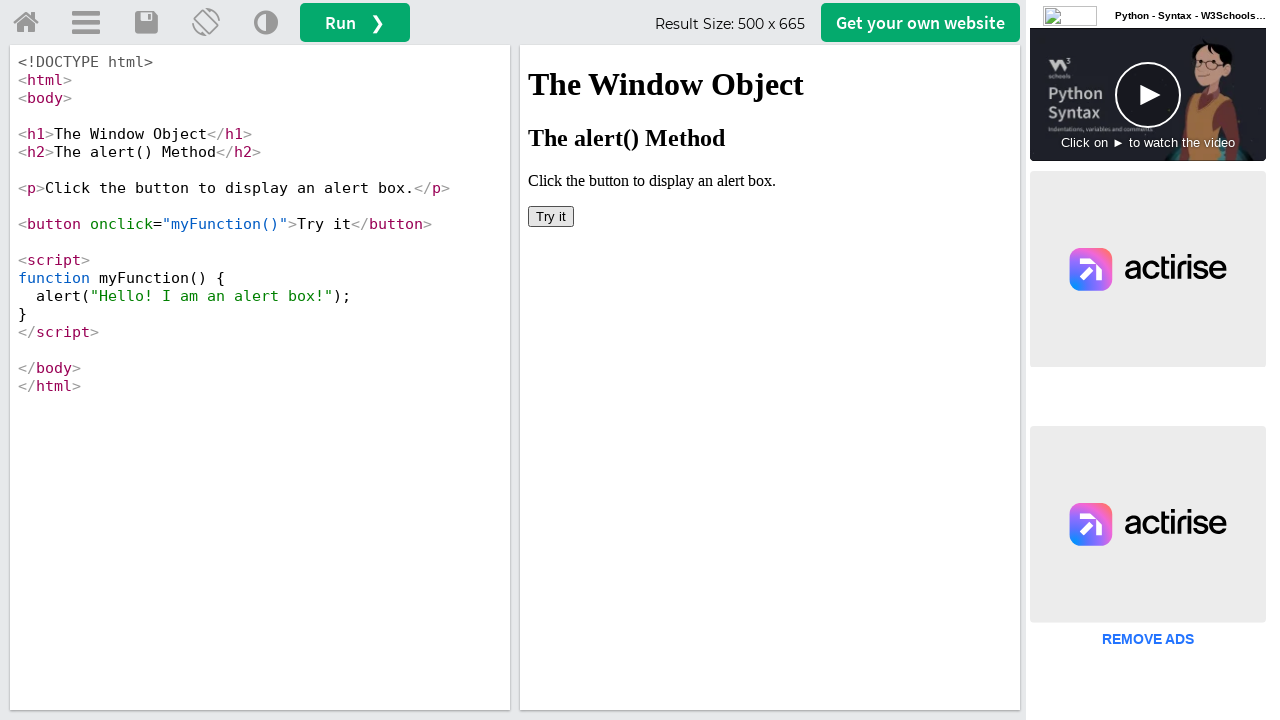

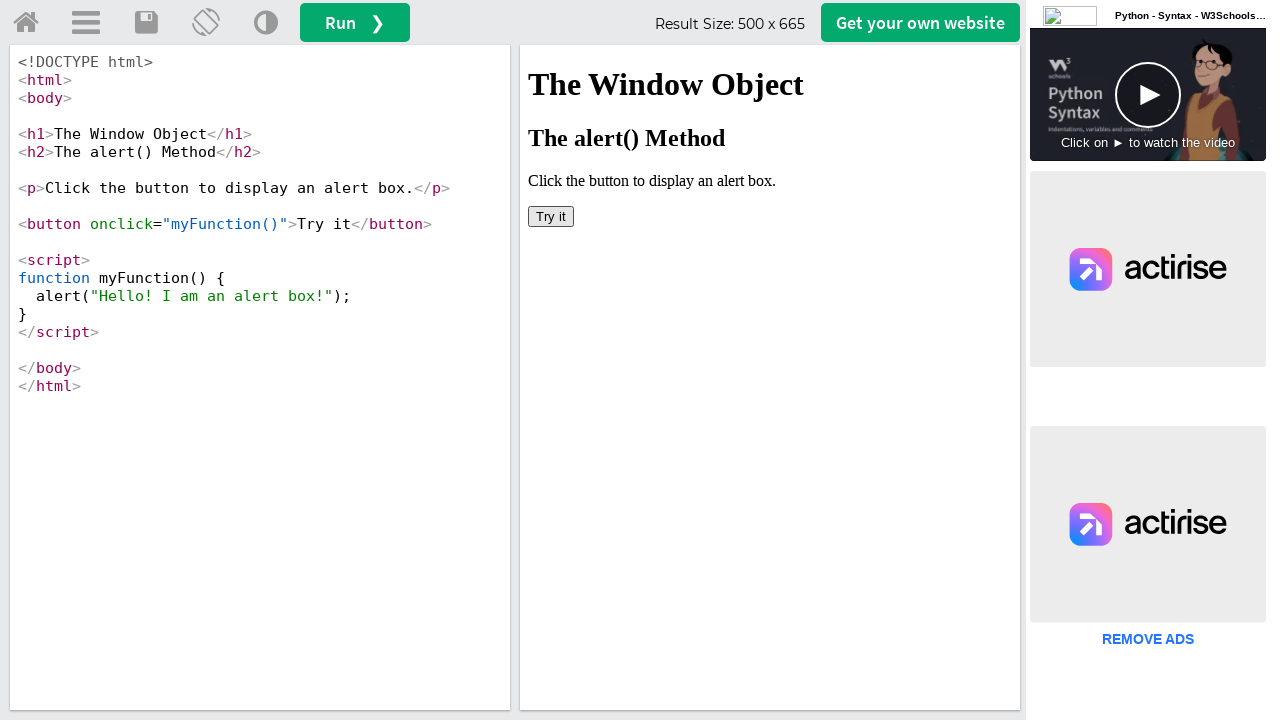